Tests click and hold selection on a jQuery UI selectable grid by selecting the first 4 consecutive elements

Starting URL: https://jqueryui.com/resources/demos/selectable/display-grid.html

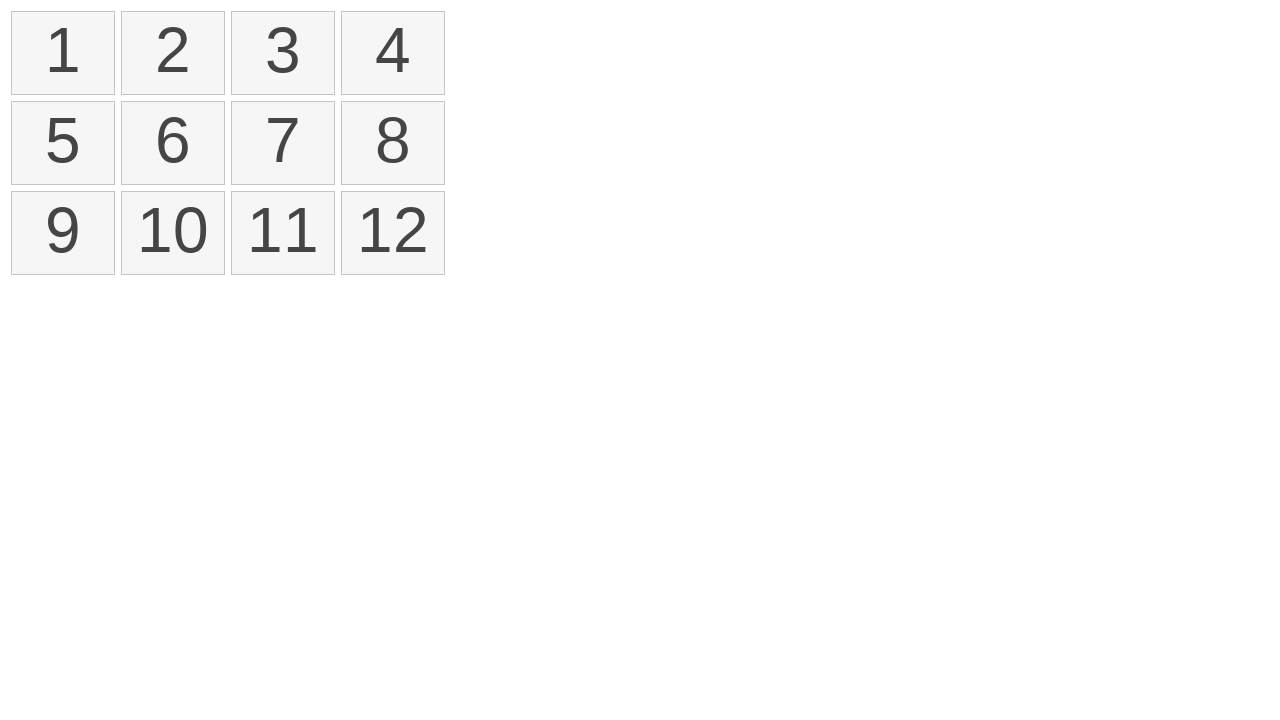

Located all selectable list items in the grid
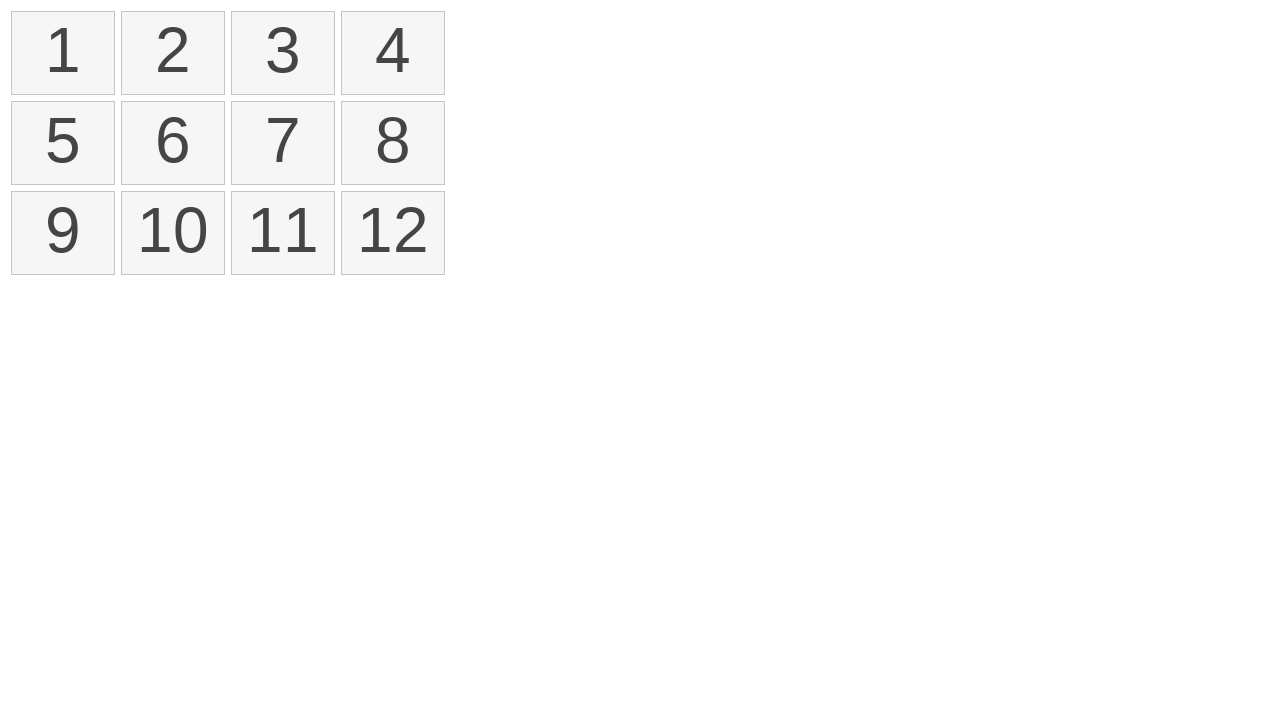

Moved mouse to first selectable element at (16, 16)
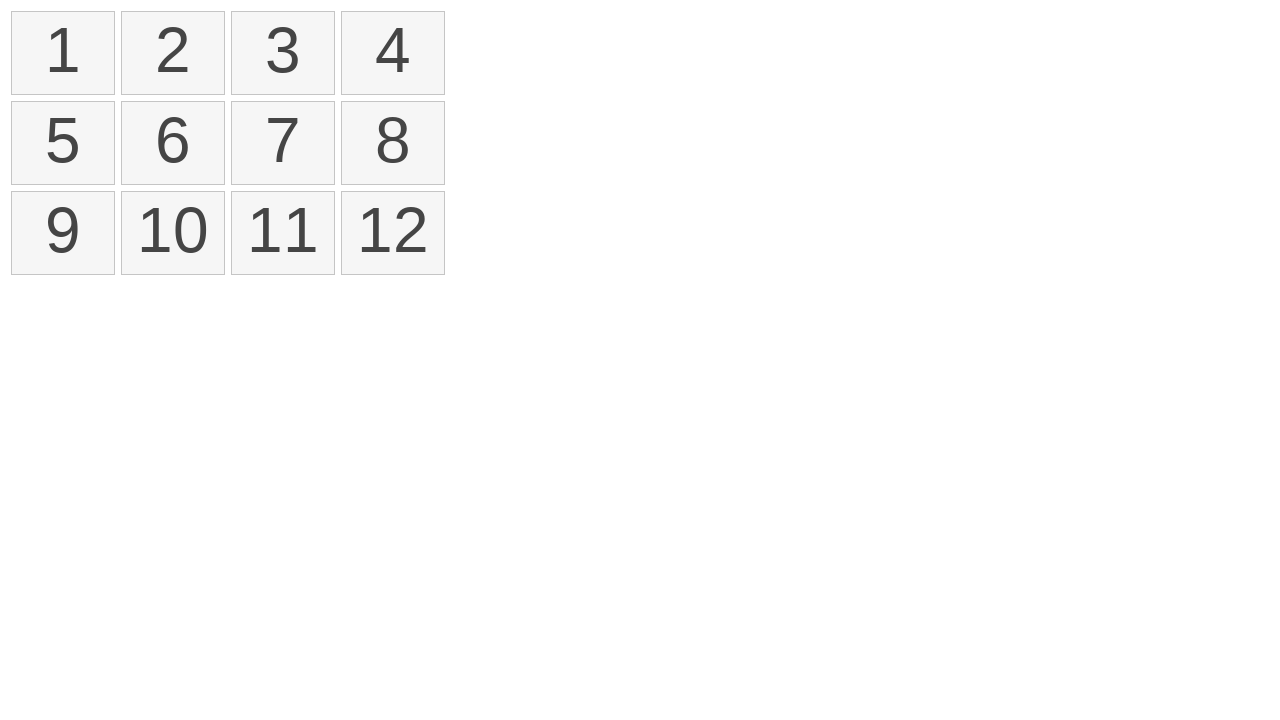

Pressed mouse button down on first element at (16, 16)
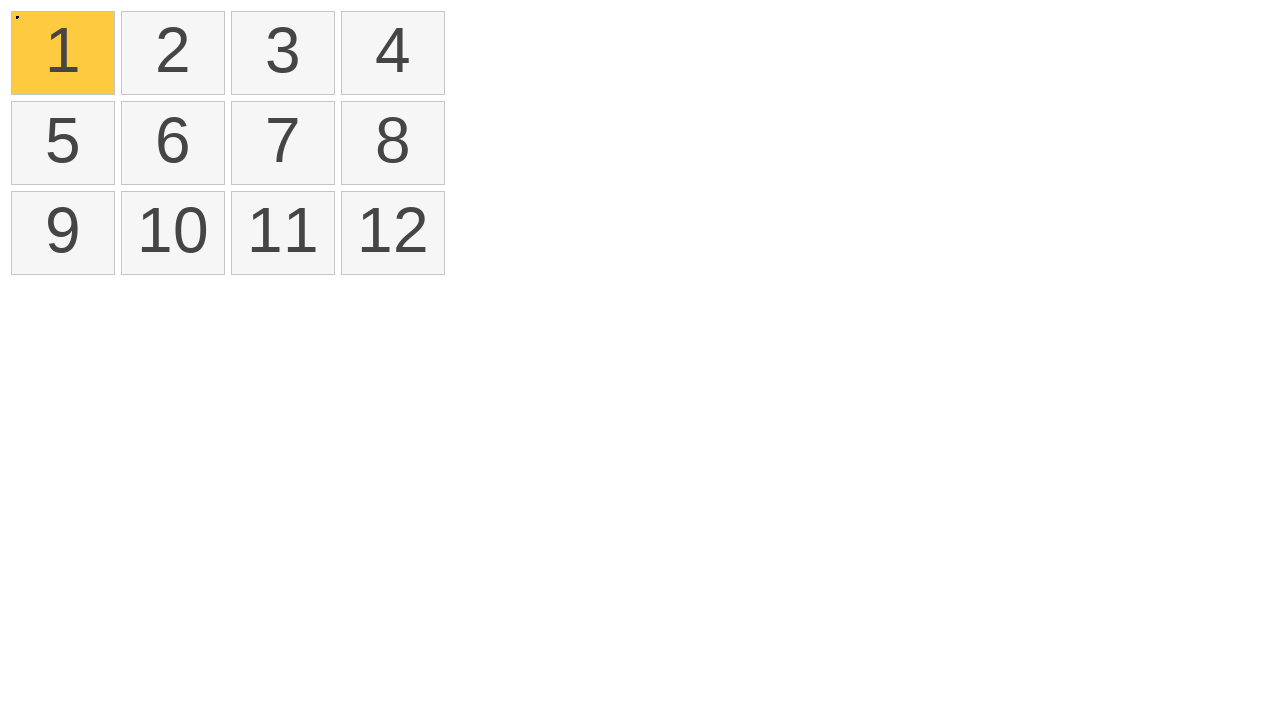

Moved mouse to fourth element while holding button down at (346, 16)
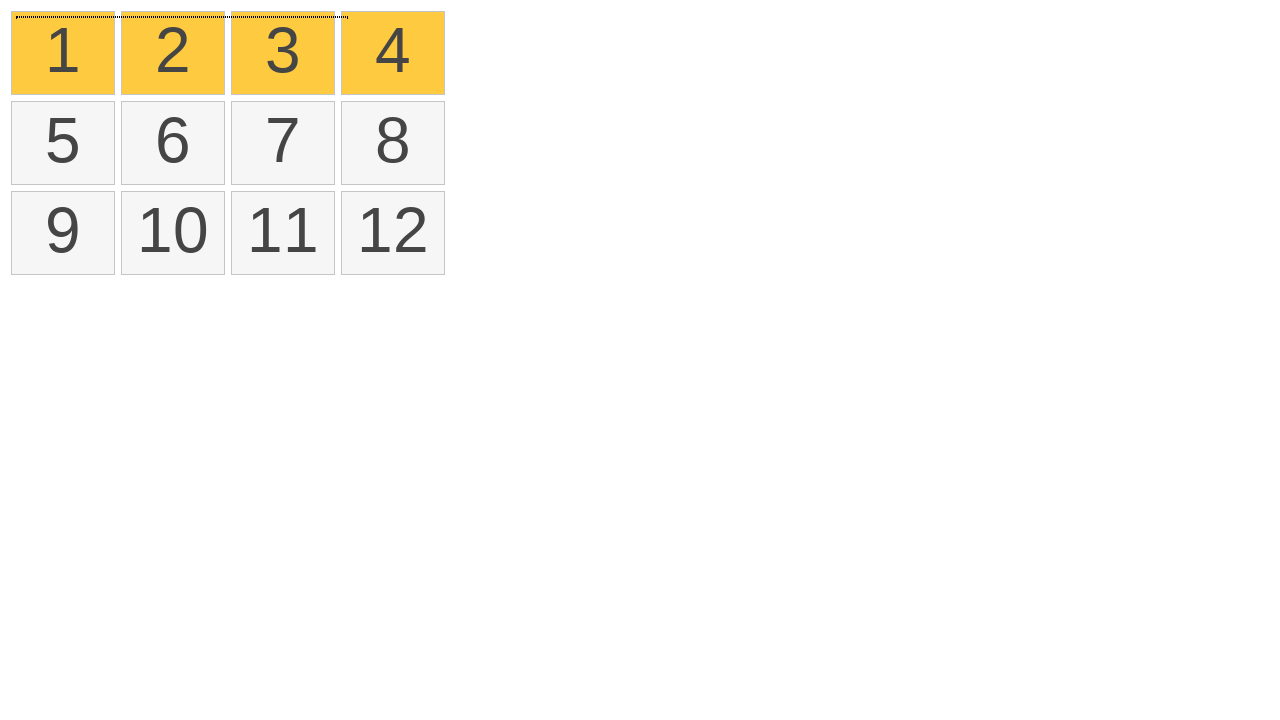

Released mouse button to complete click and hold selection at (346, 16)
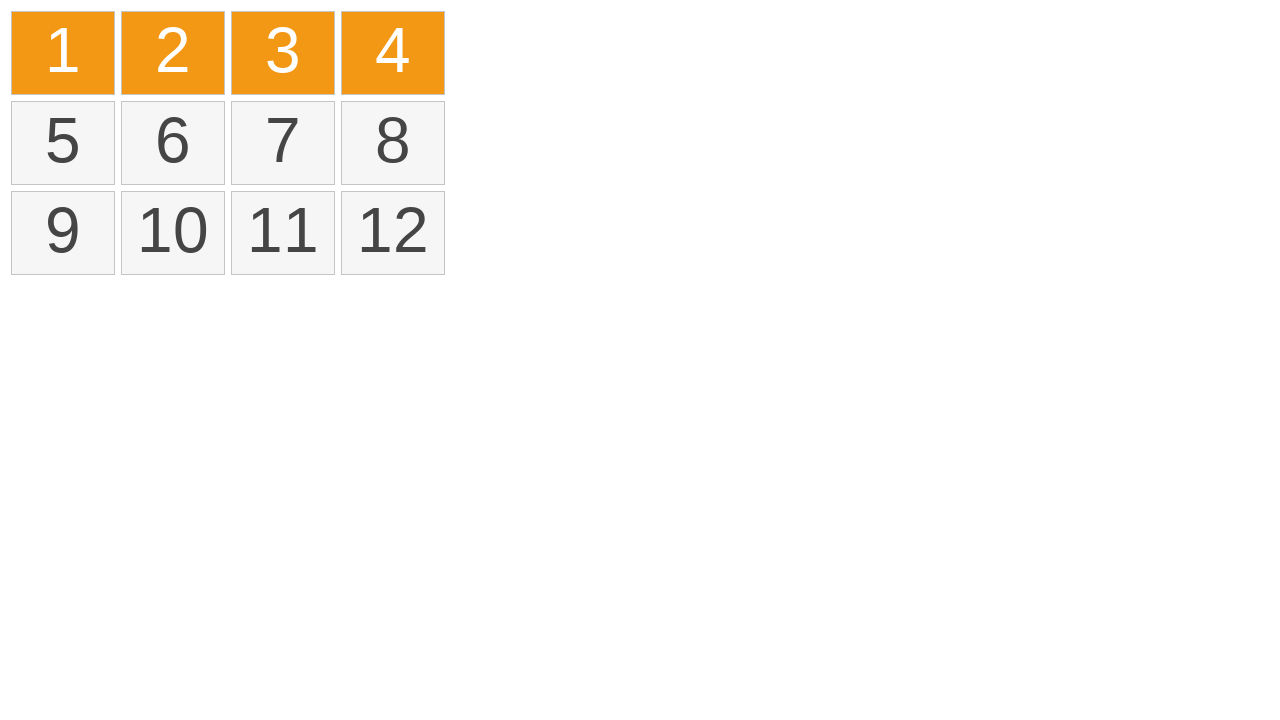

Verified that selected items are highlighted with ui-selected class
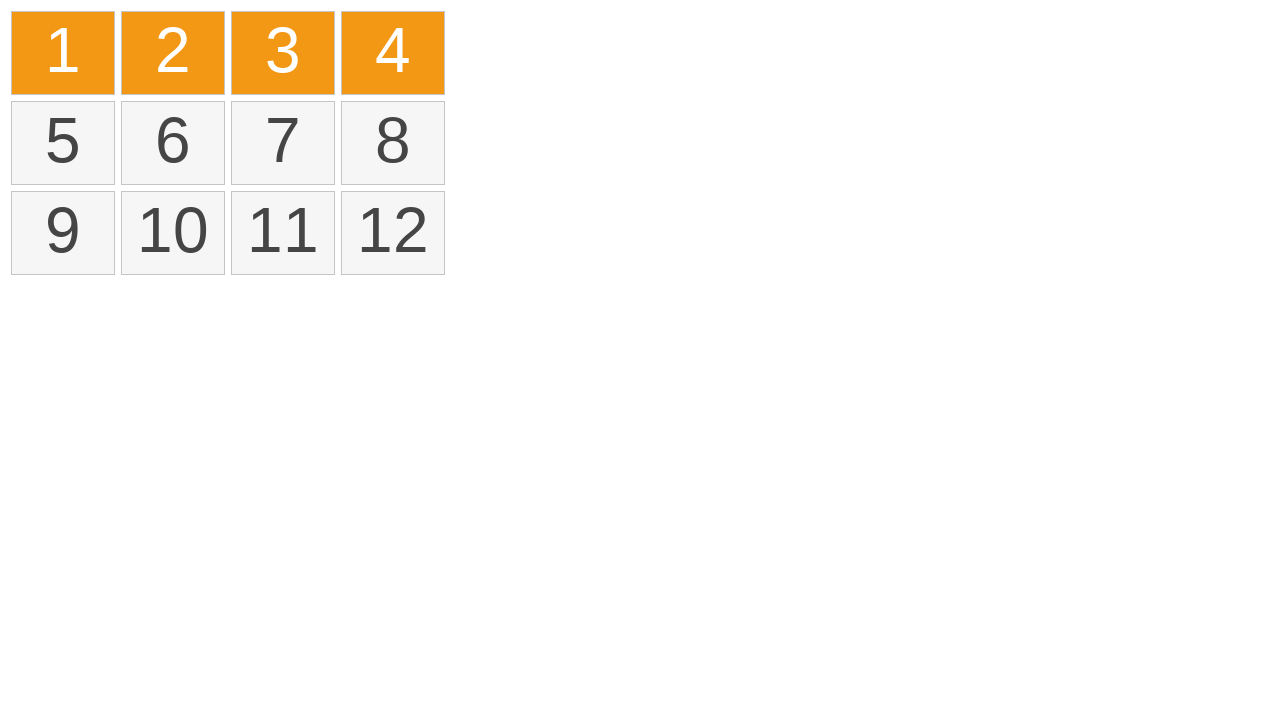

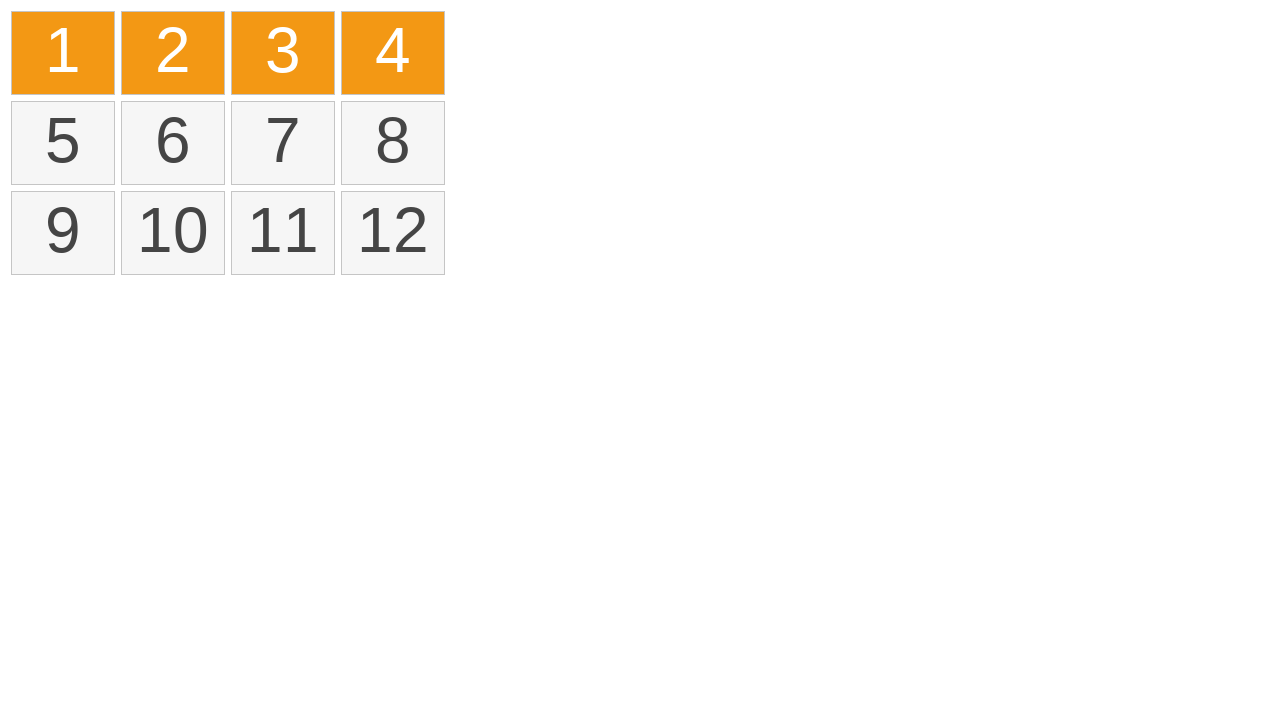